Tests window handling by opening a new window, switching to it, and clicking a navigation link in the new window

Starting URL: https://www.letskodeit.com/practice

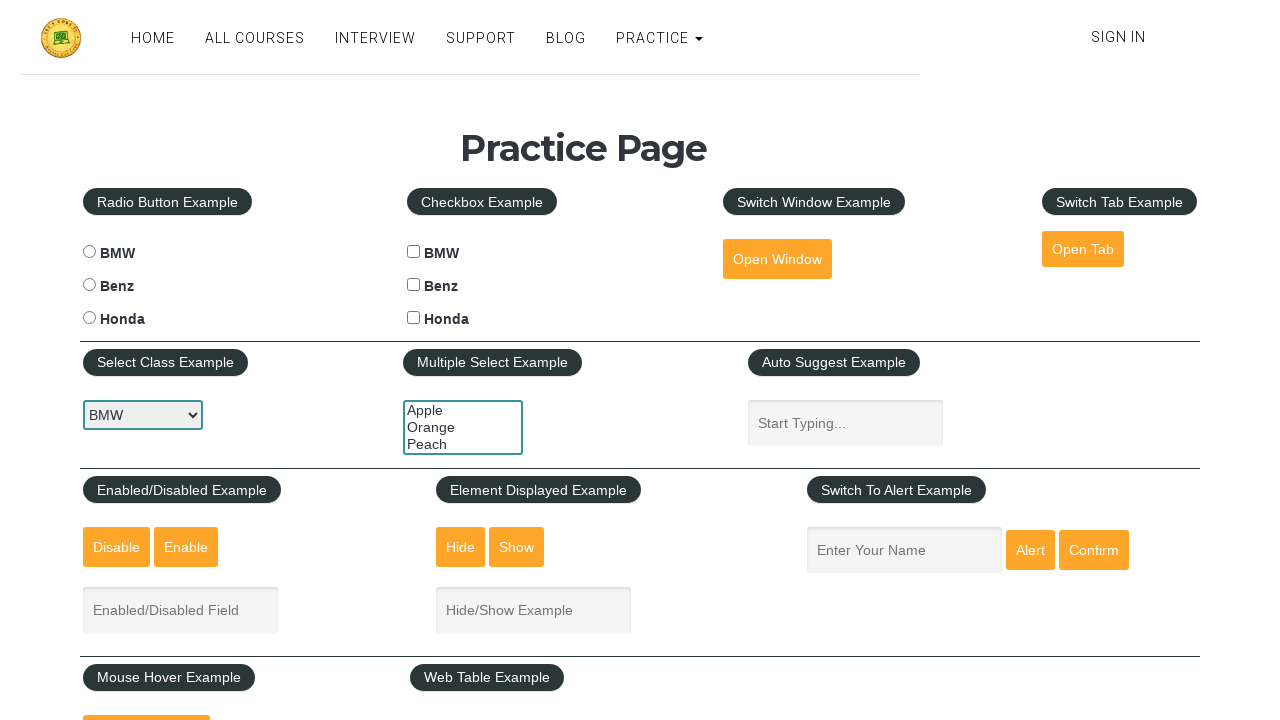

Clicked button to open new window at (777, 259) on #openwindow
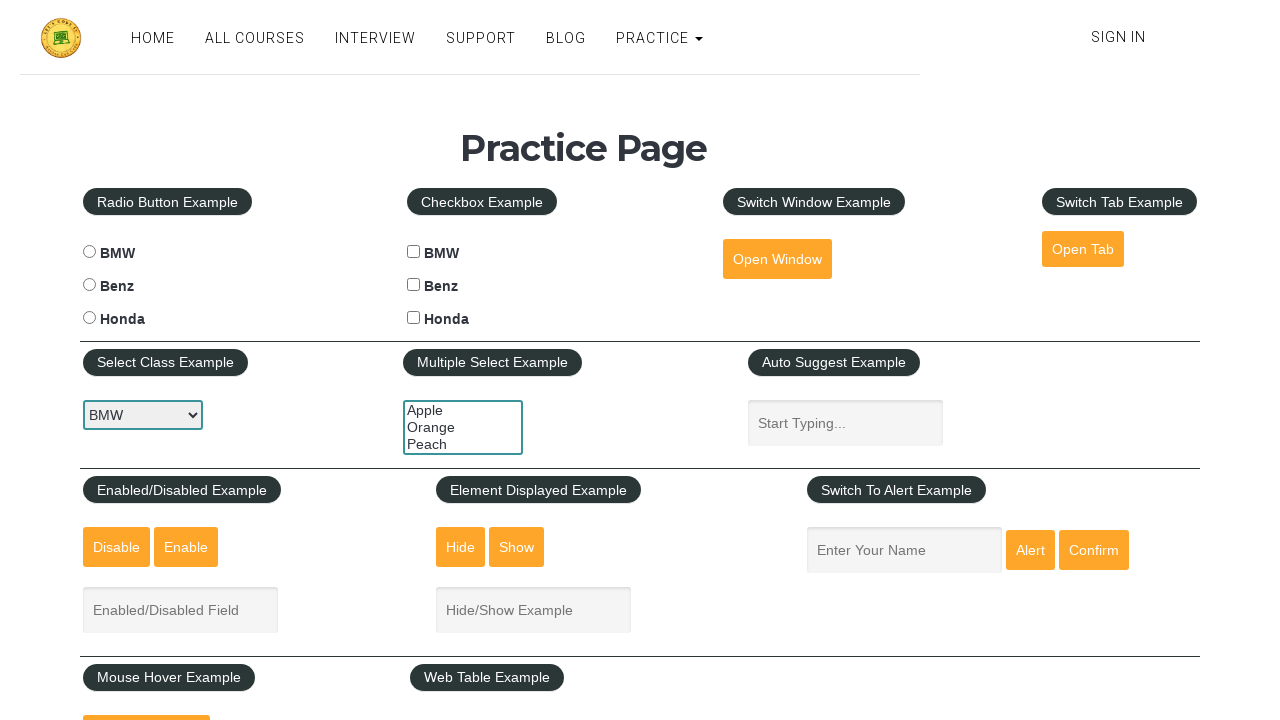

New window opened and captured
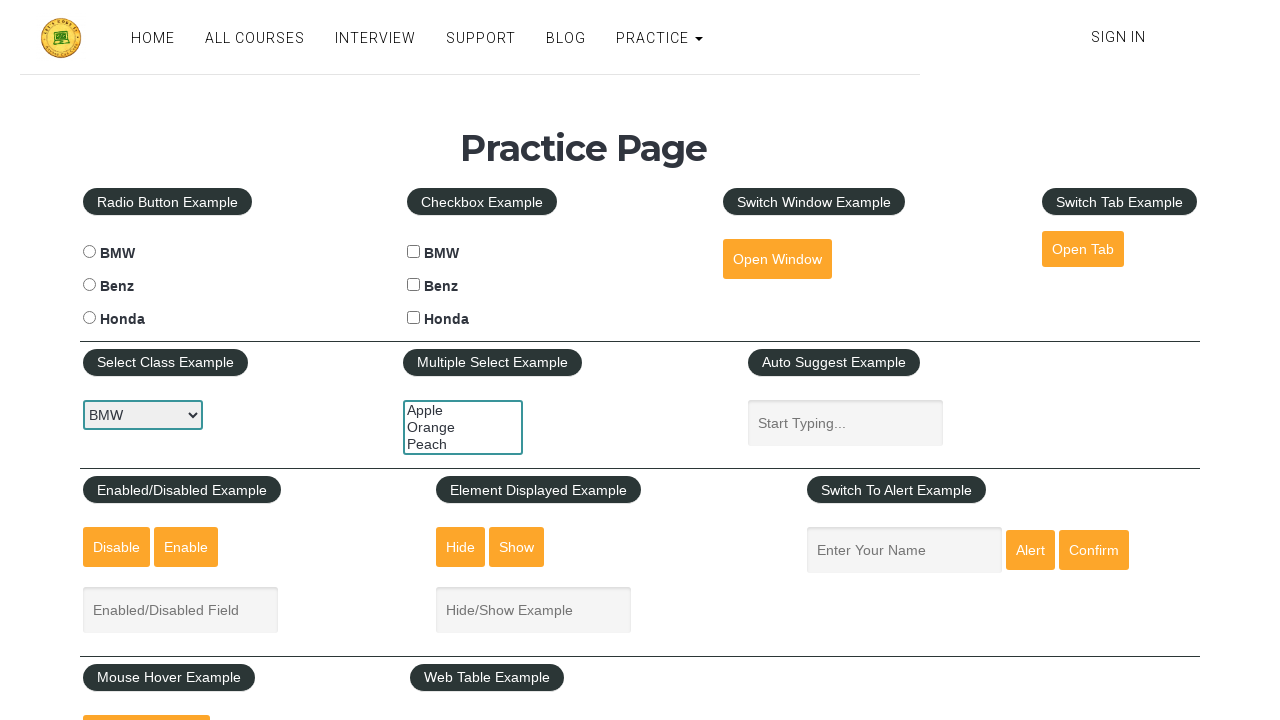

New window page loaded completely
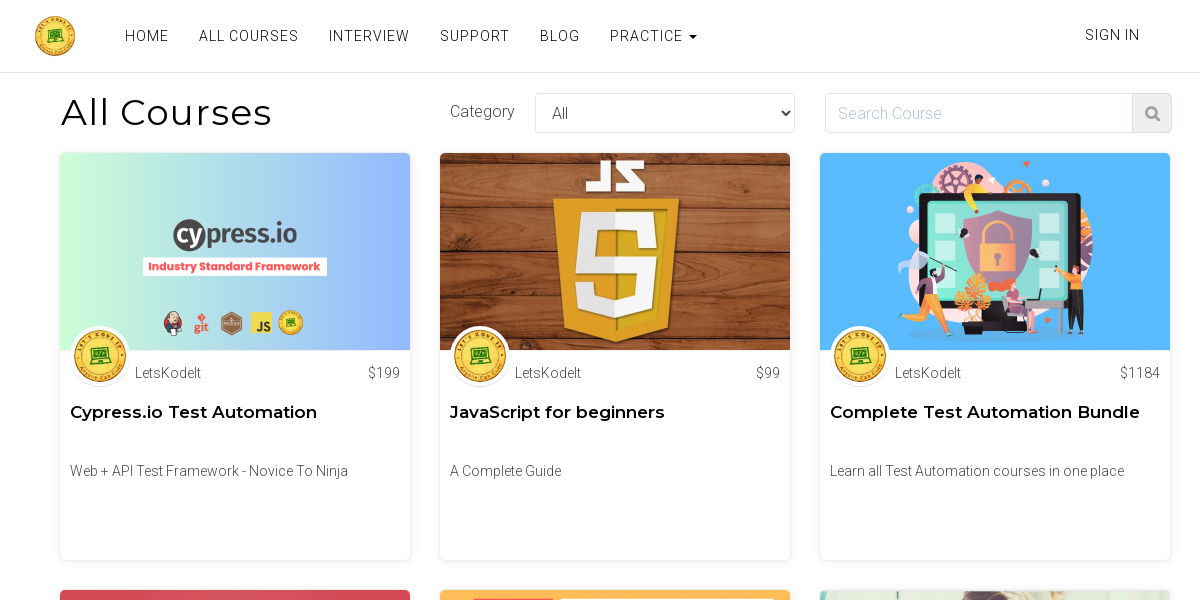

Clicked navigation link in new window at (147, 36) on xpath=//*[@id="navbar-inverse-collapse"]/ul/li[1]/a
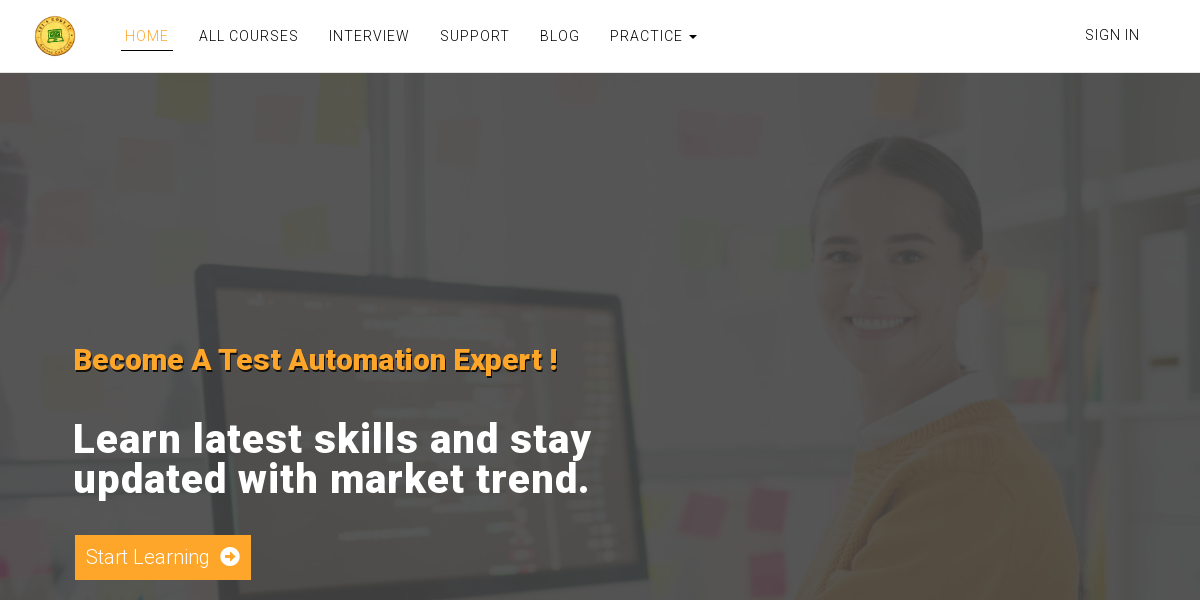

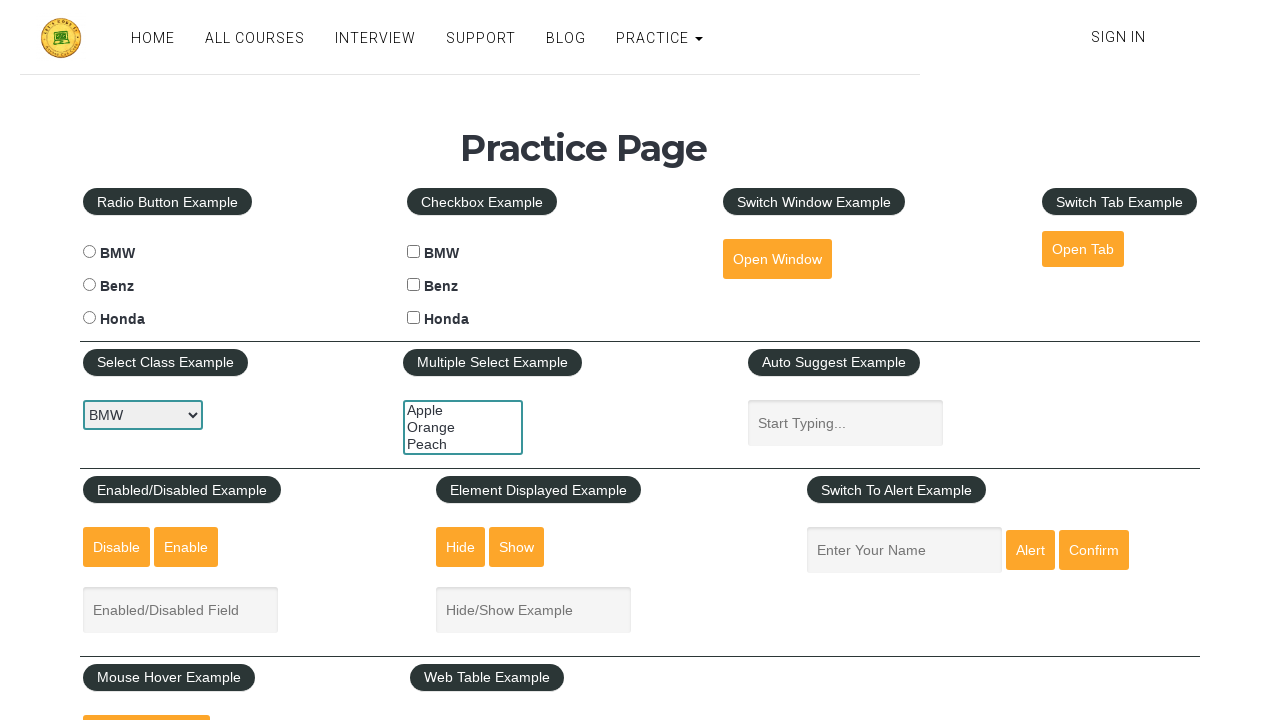